Tests basic HTML element interactions including radio buttons, checkboxes, JavaScript prompt dialogs, and link navigation on a public test page.

Starting URL: https://omayo.blogspot.com/

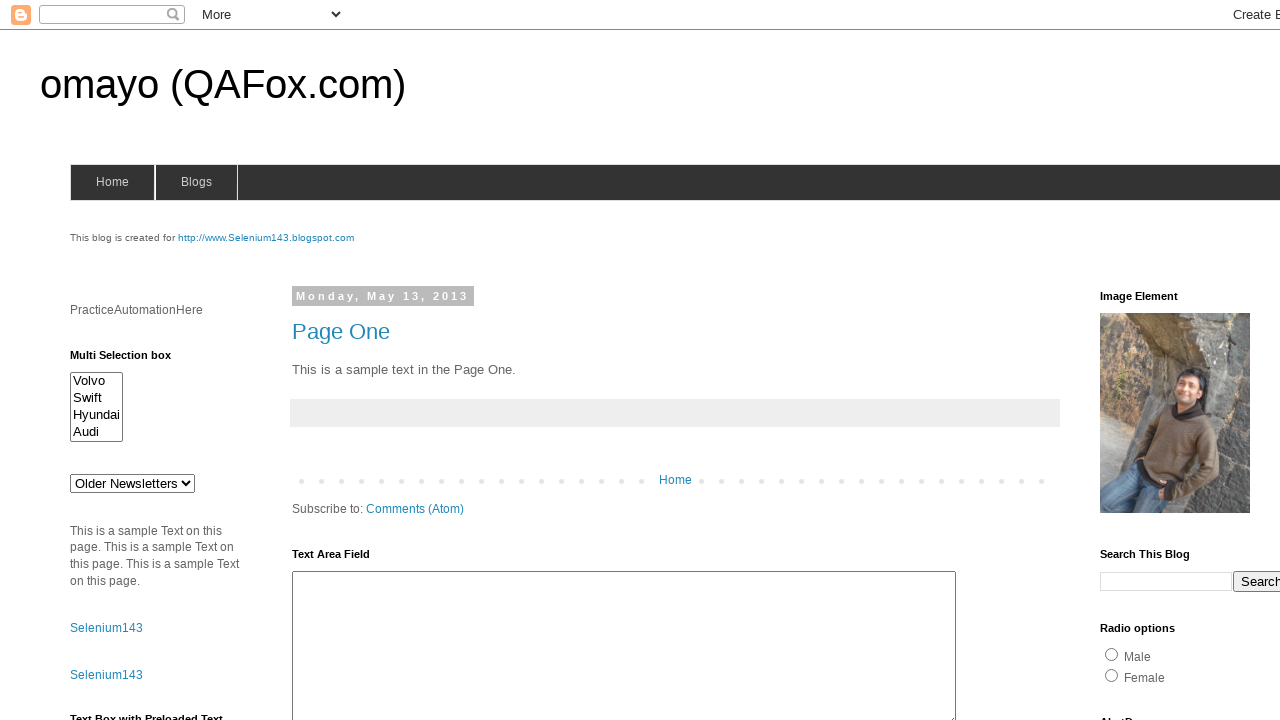

Clicked first radio button (radio1) at (1112, 654) on #radio1
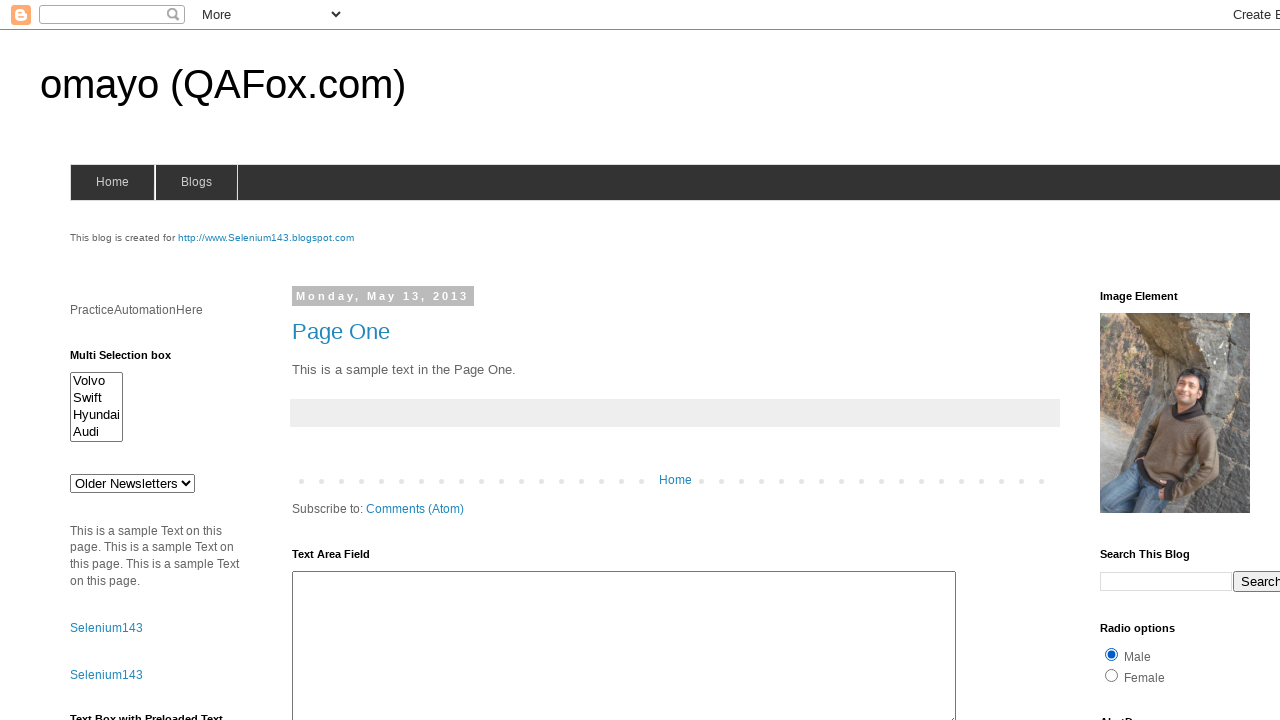

Clicked second radio button (radio2) at (1112, 675) on #radio2
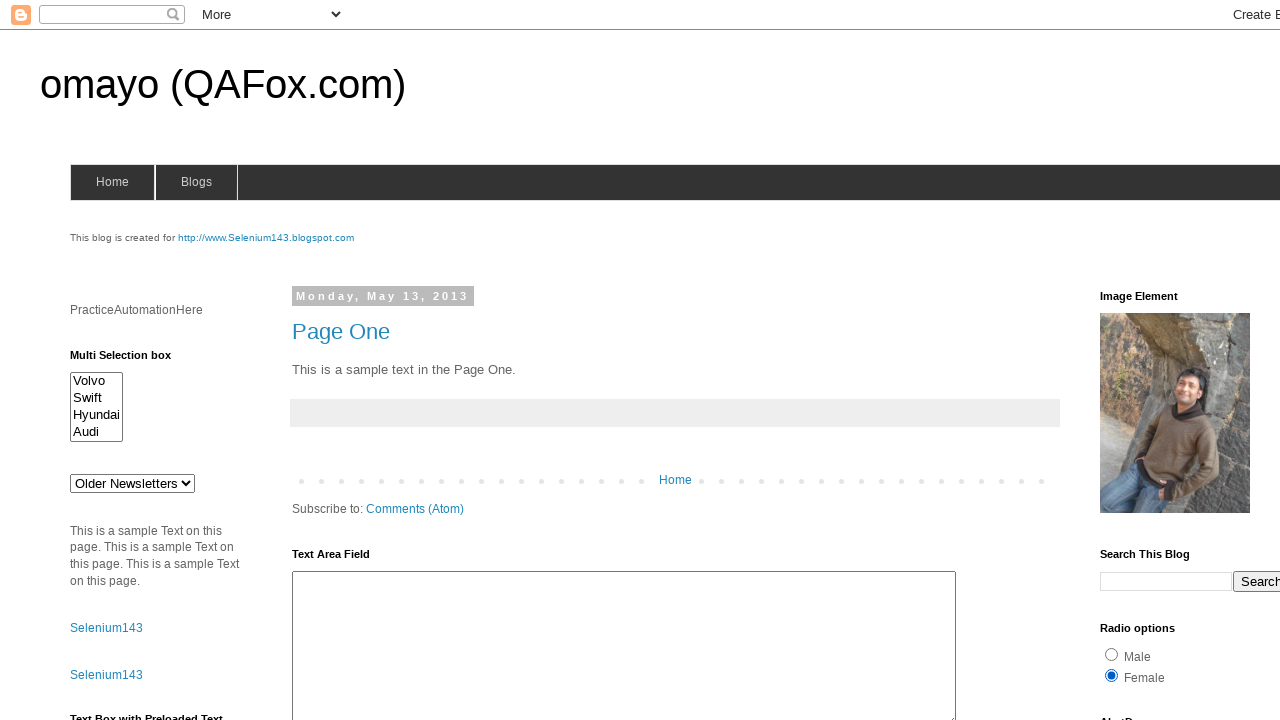

Verified radio2 is checked
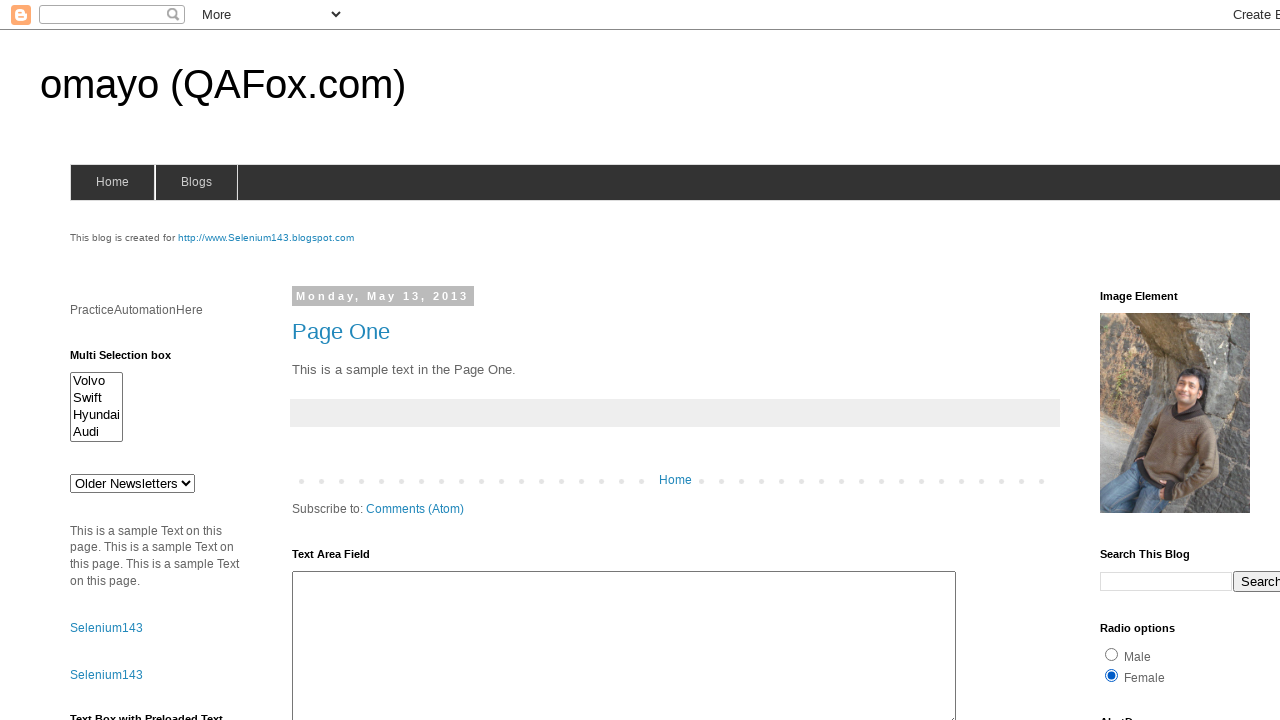

Clicked radio1 again to deselect radio2 at (1112, 654) on #radio1
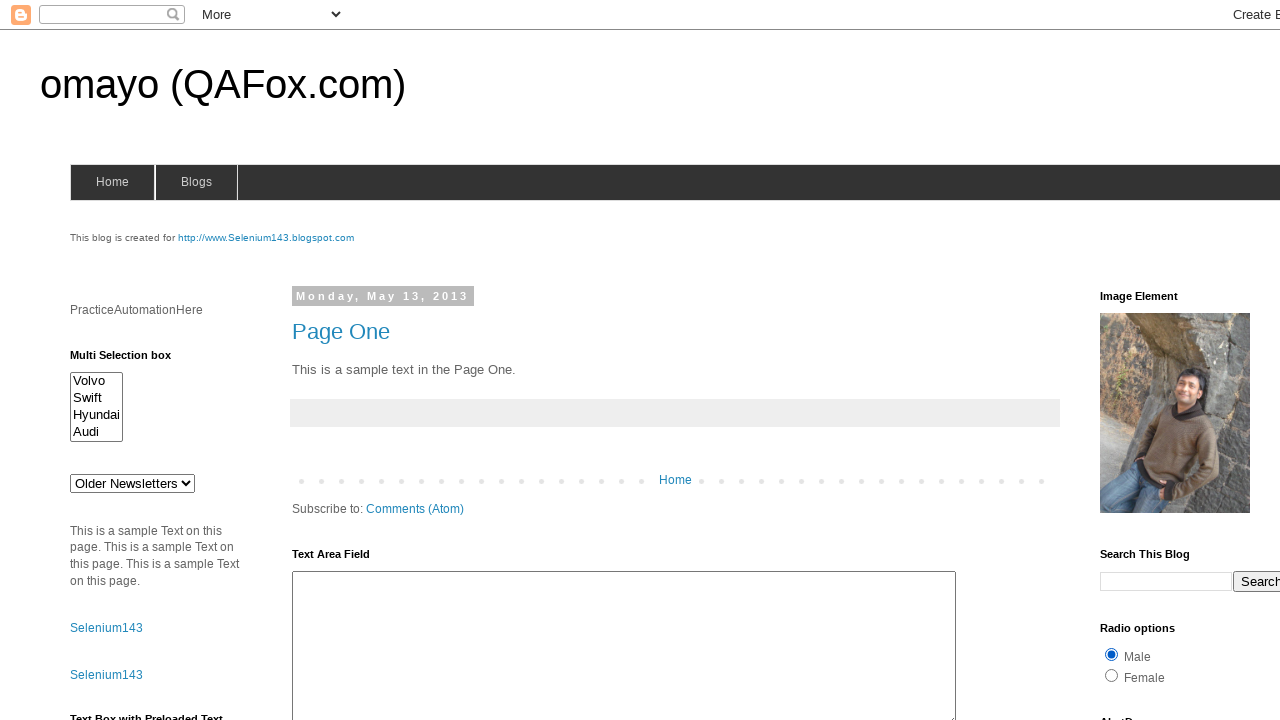

Located orange and blue checkboxes
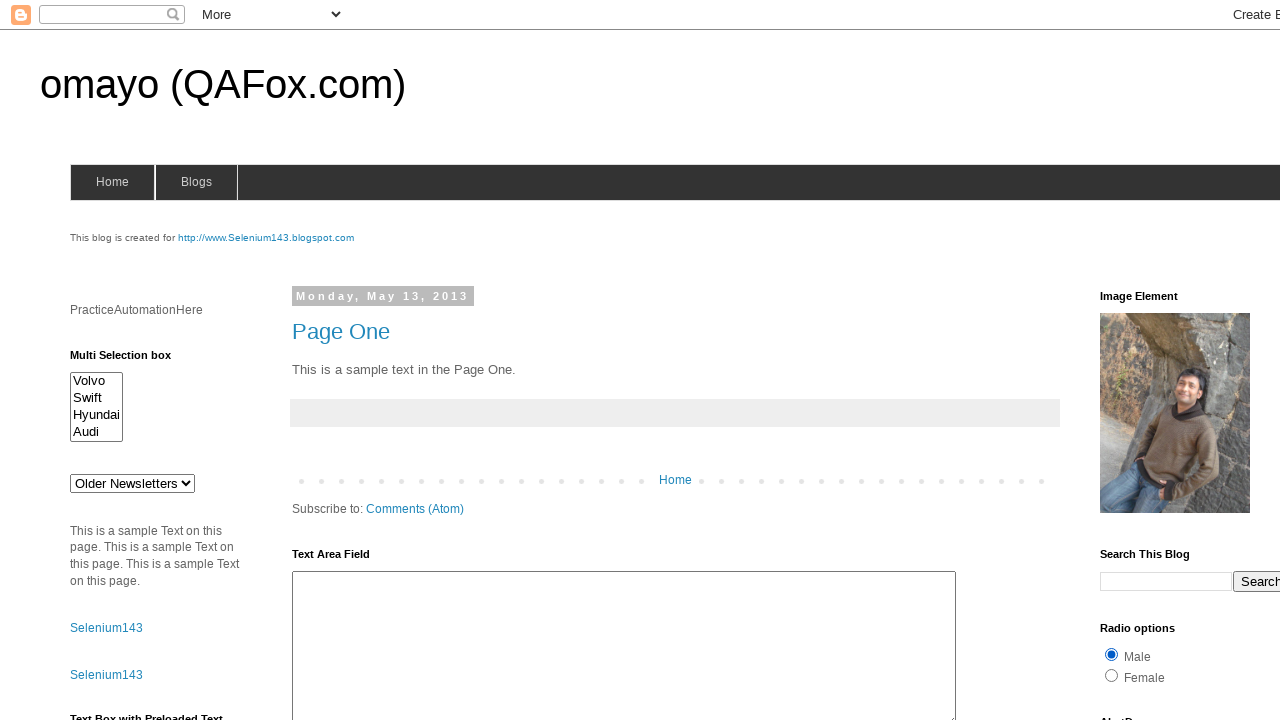

Verified orange checkbox is checked
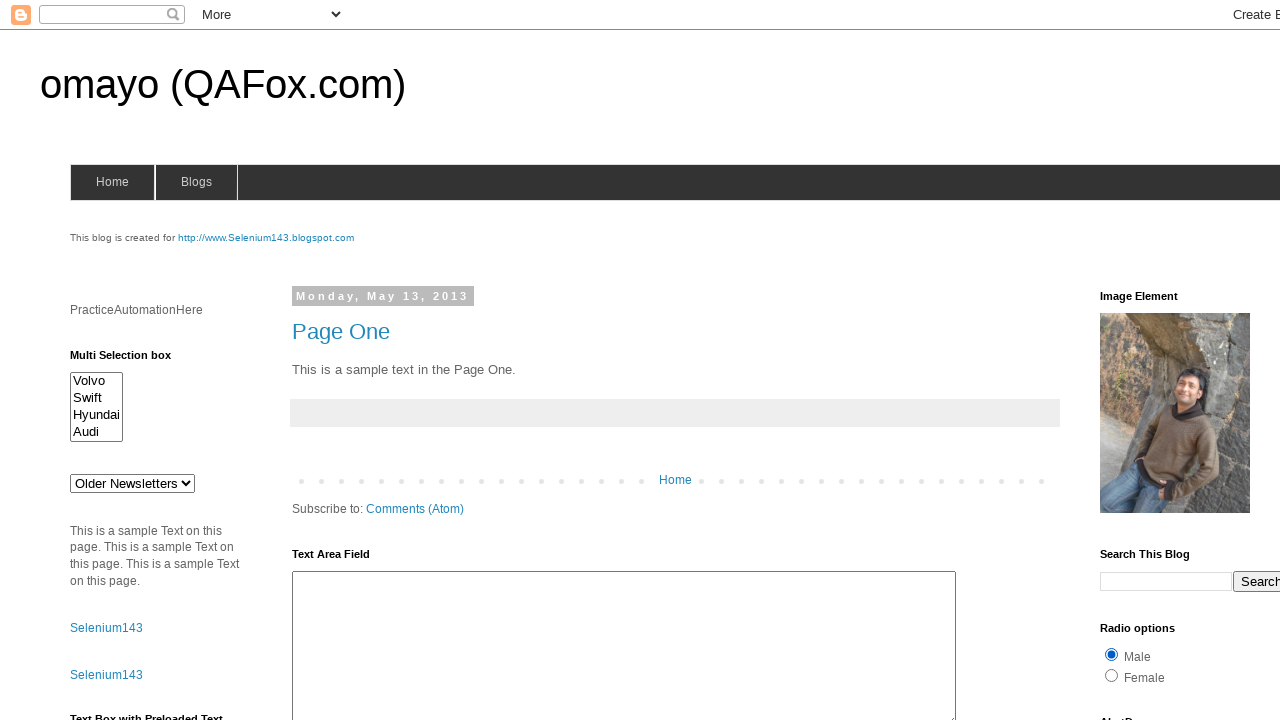

Unchecked orange checkbox at (1152, 361) on #checkbox1
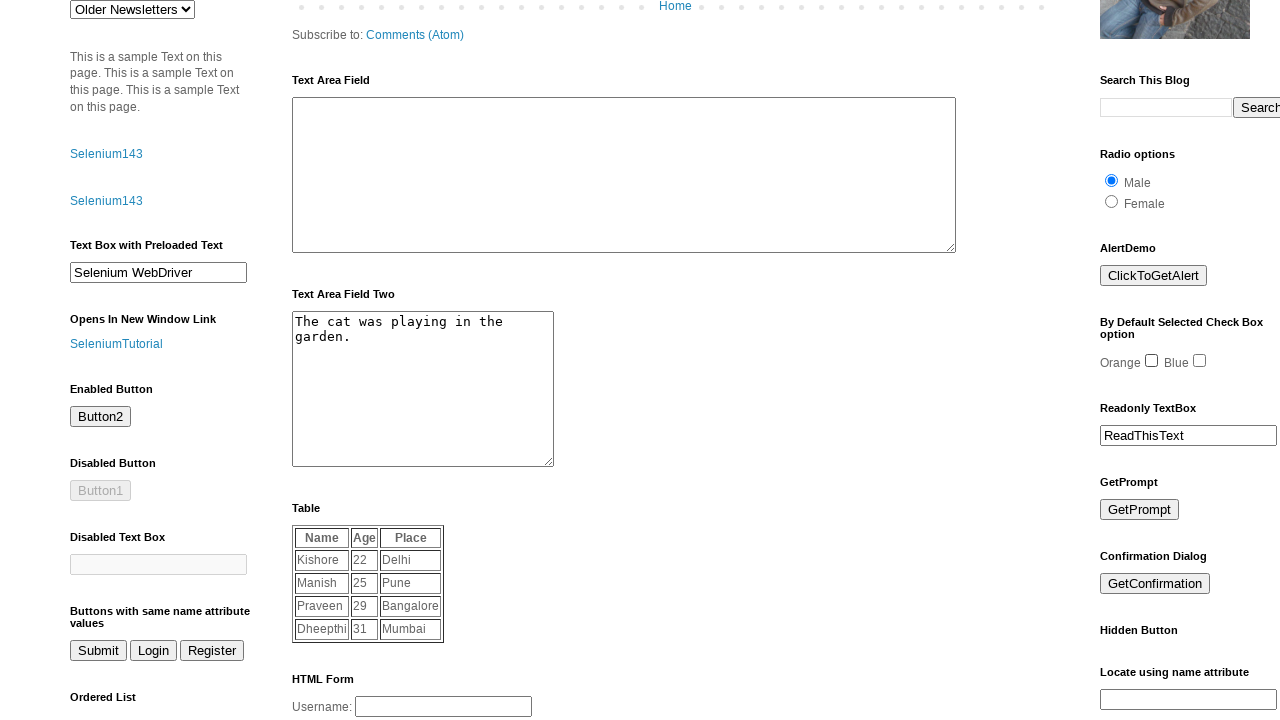

Checked blue checkbox at (1200, 361) on #checkbox2
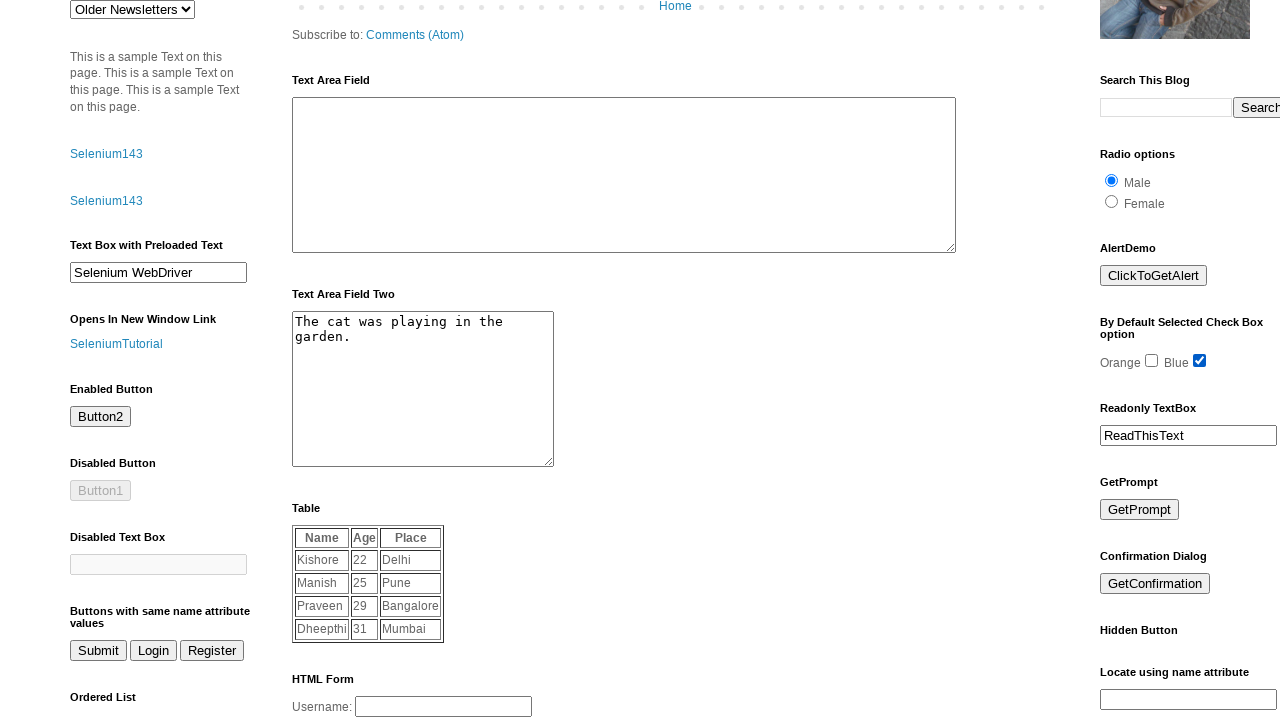

Set up dialog handler for prompt dialogs
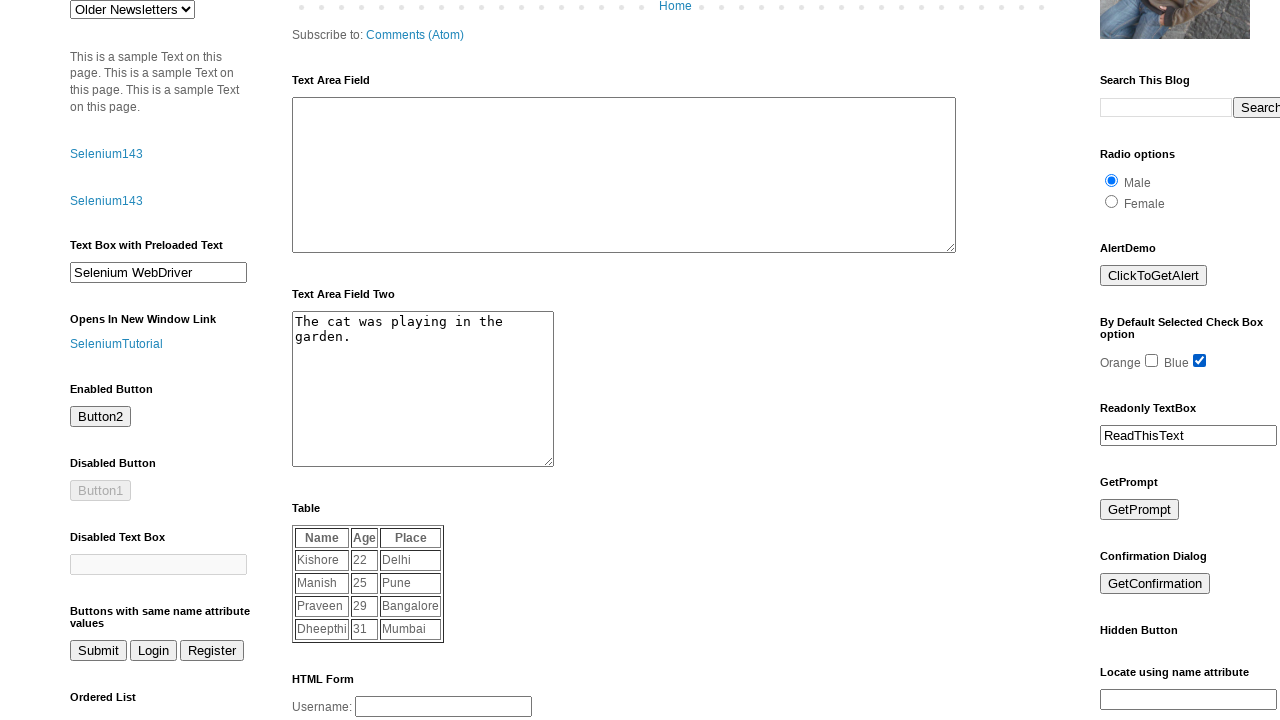

Clicked prompt button to trigger dialog at (1140, 510) on #prompt
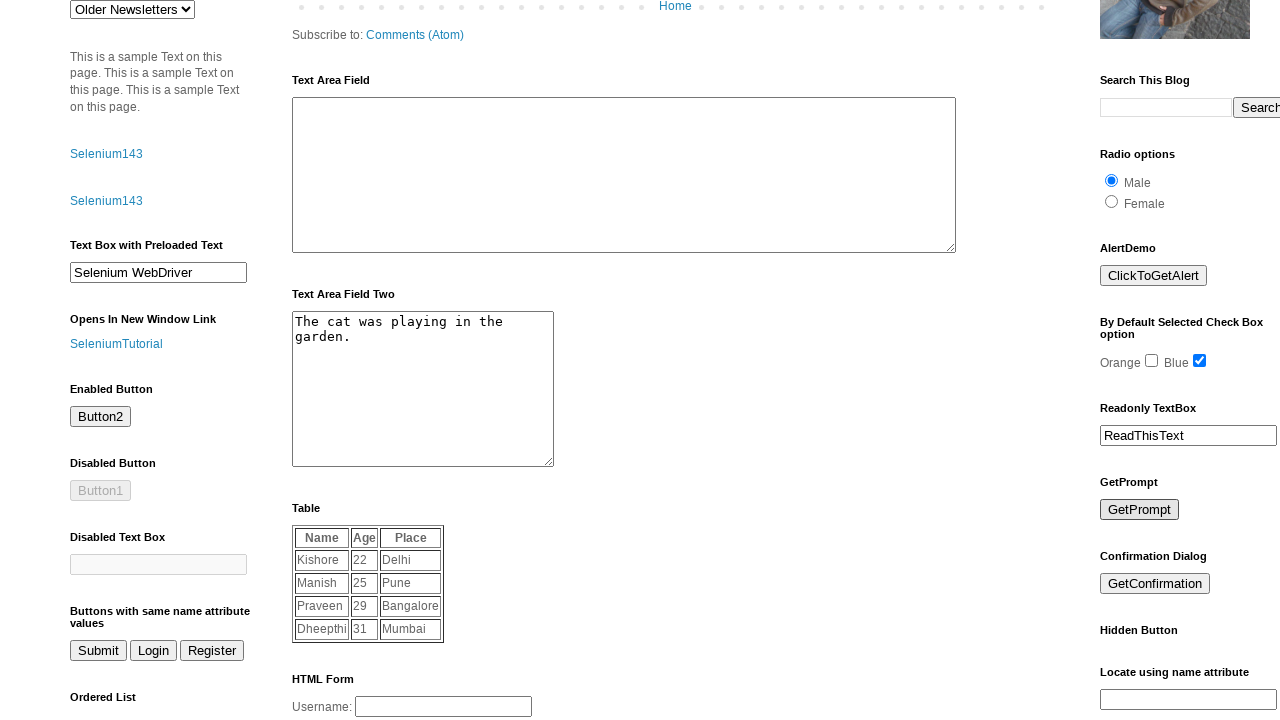

Waited for dialog to be processed
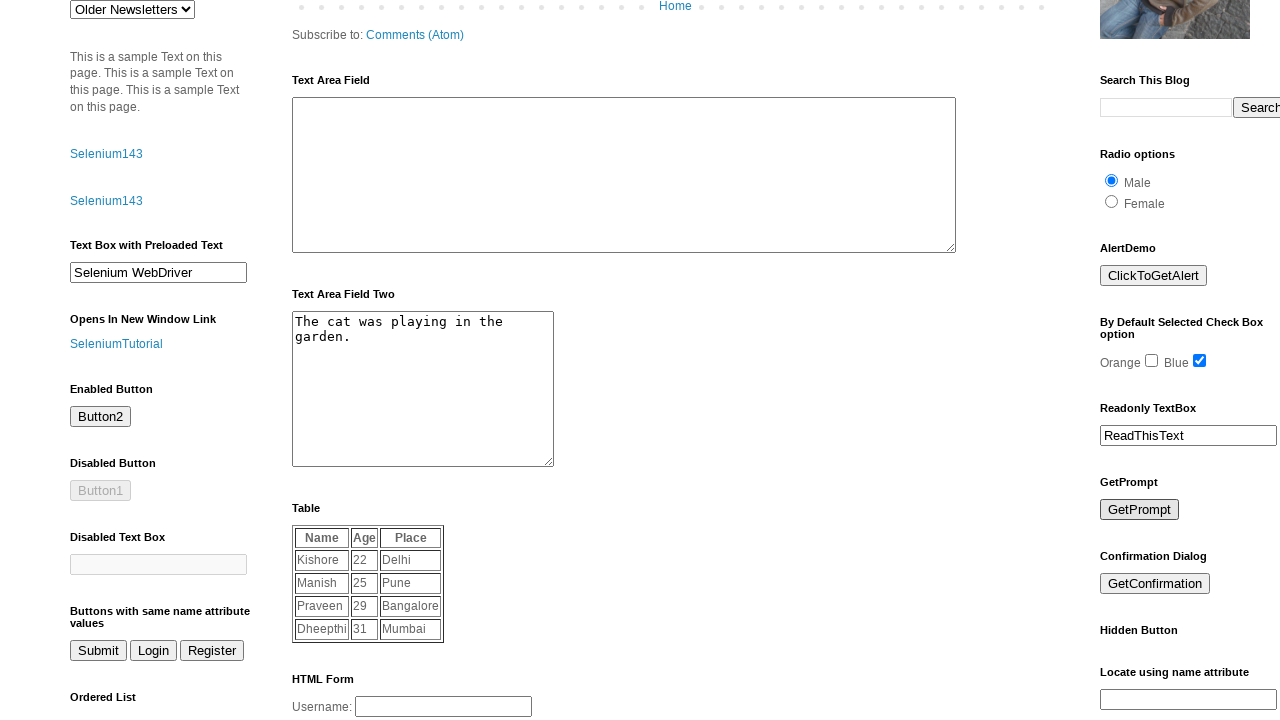

Clicked Blogger link at (753, 673) on text=Blogger
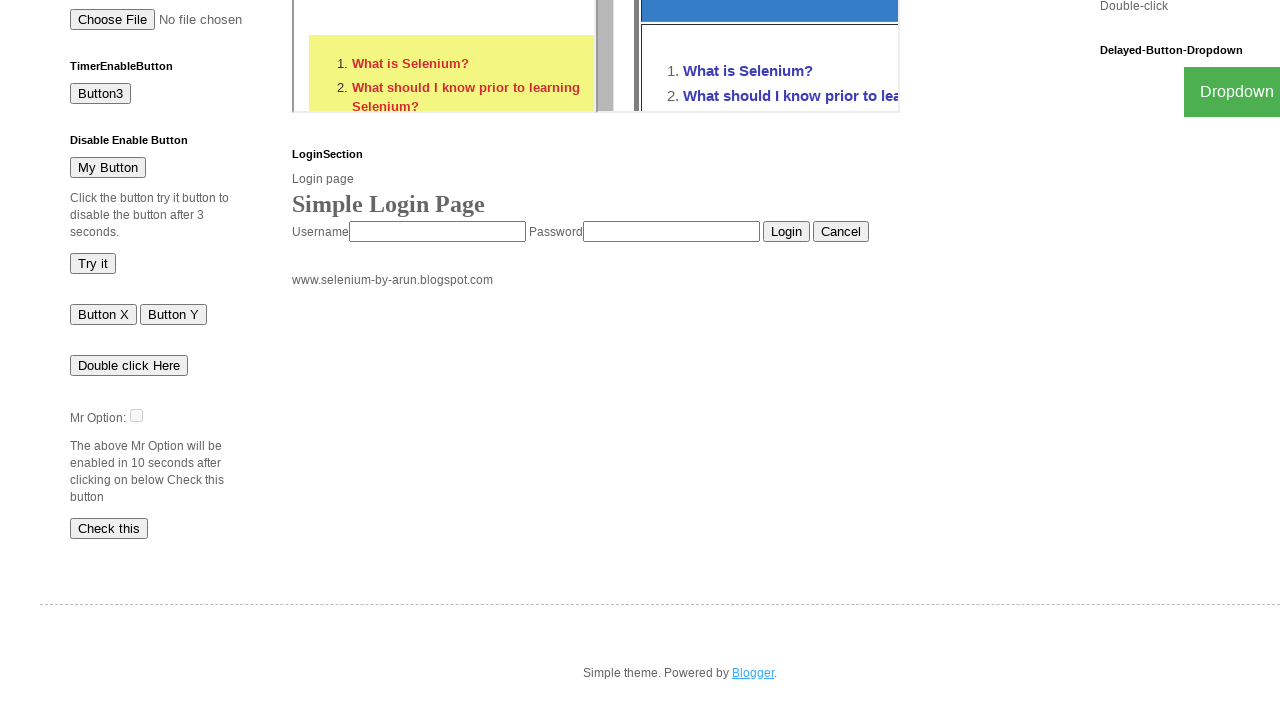

Page load completed after Blogger link navigation
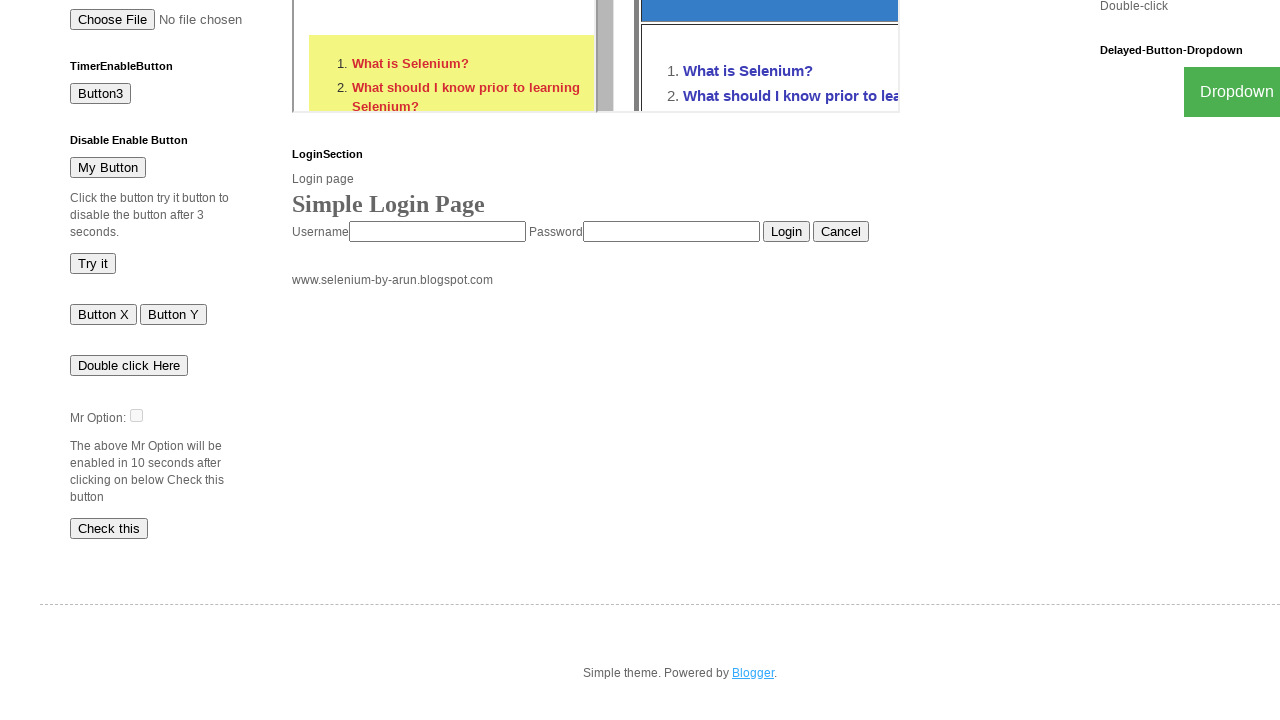

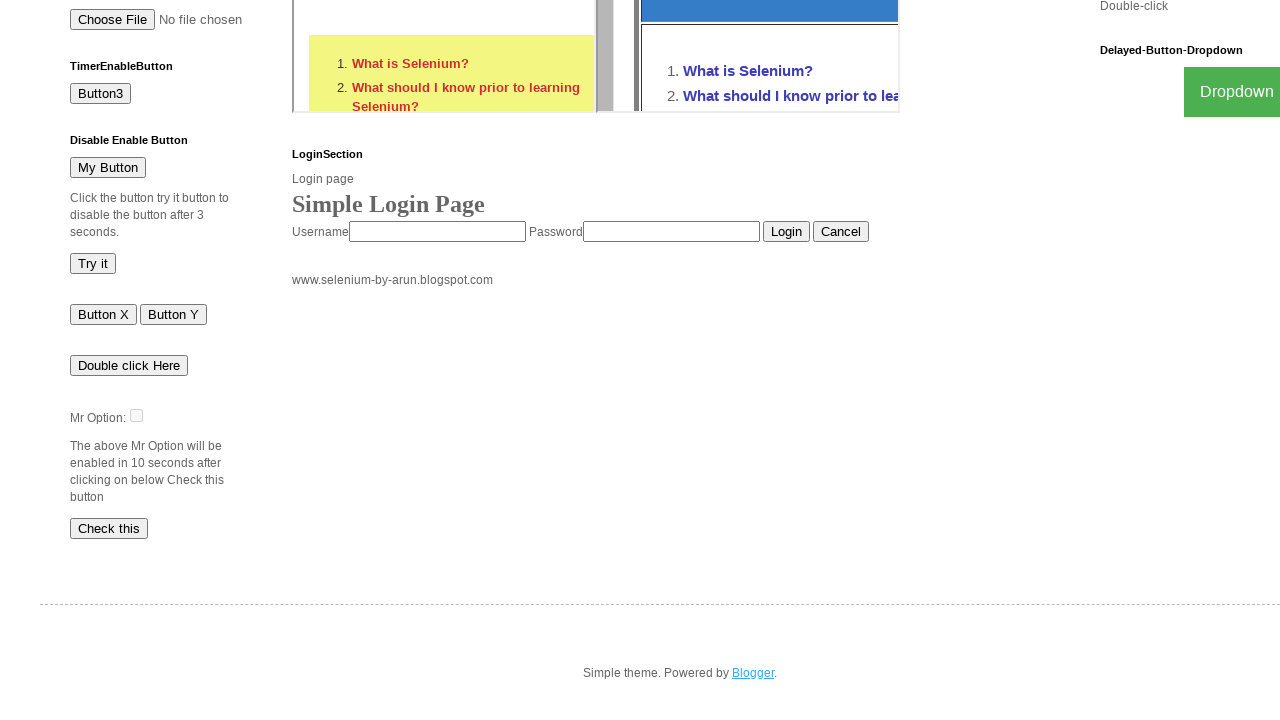